Navigates to the Walla news website homepage and verifies the page loads by checking the title is accessible.

Starting URL: https://www.walla.co.il

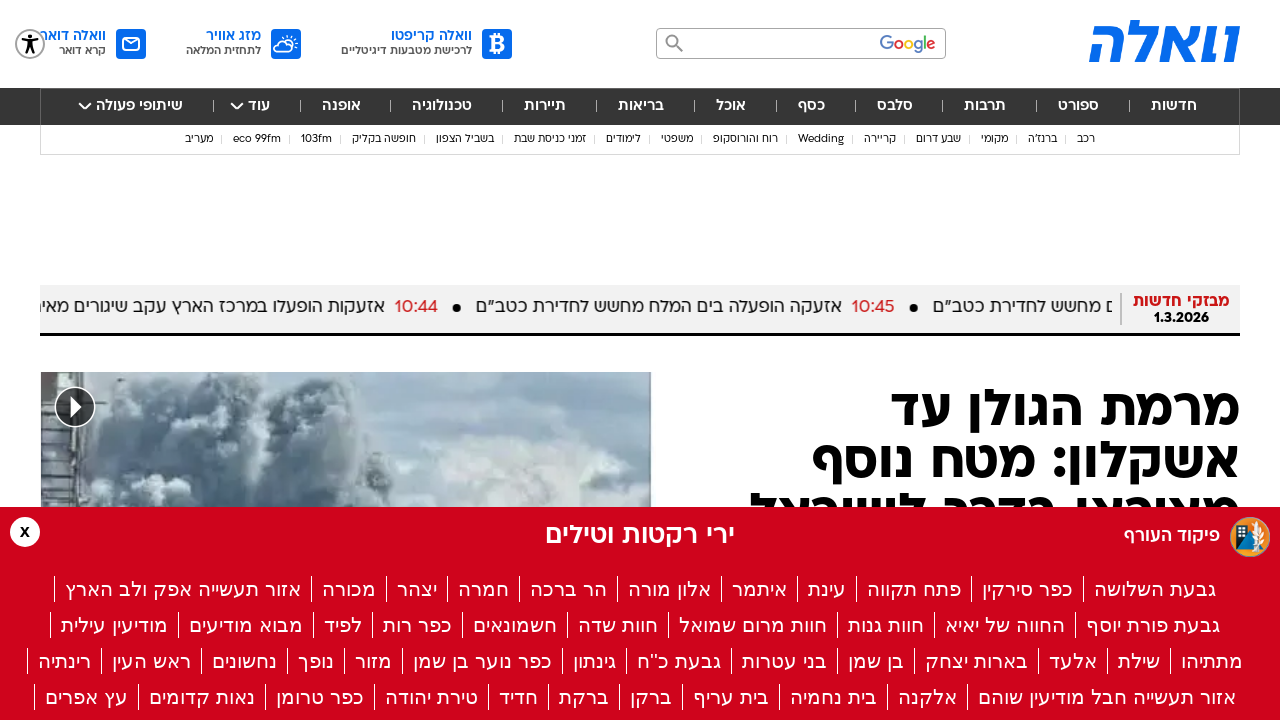

Waited for page to load (domcontentloaded state)
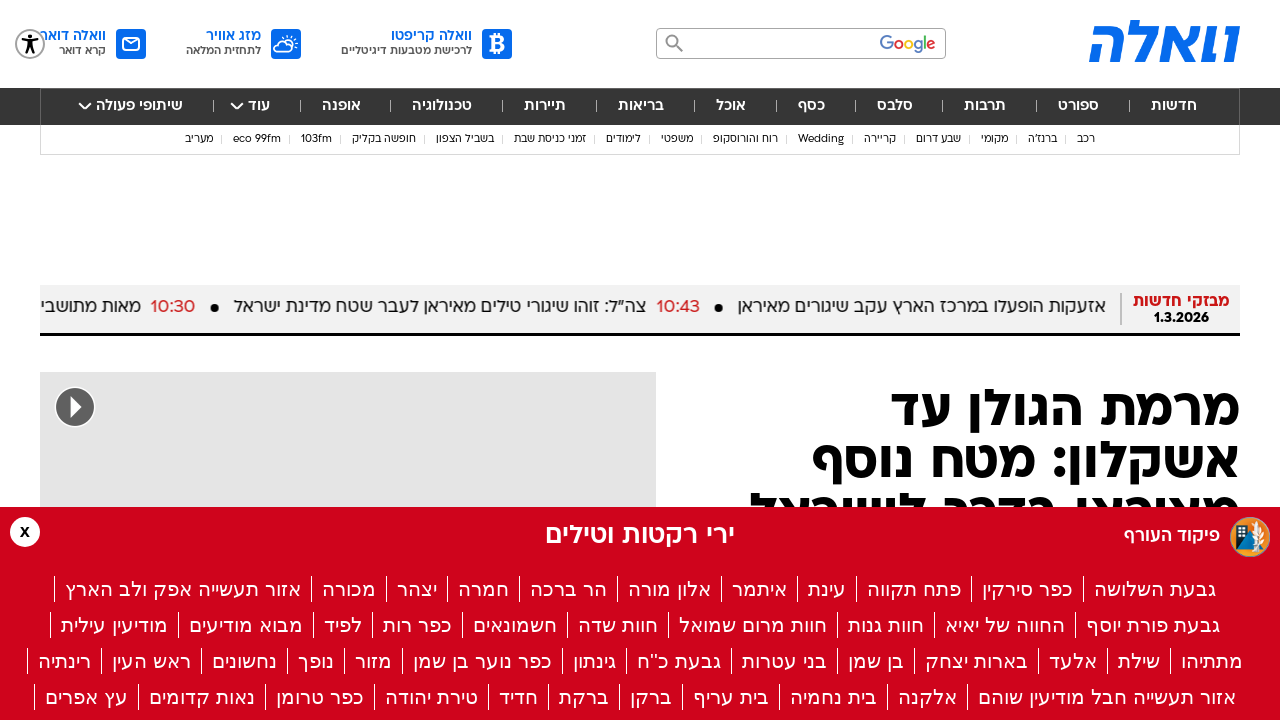

Retrieved page title: 'וואלה חדשות. ספורט. סלבס. אוכל - עדכונים ודיווחים שוטפים'
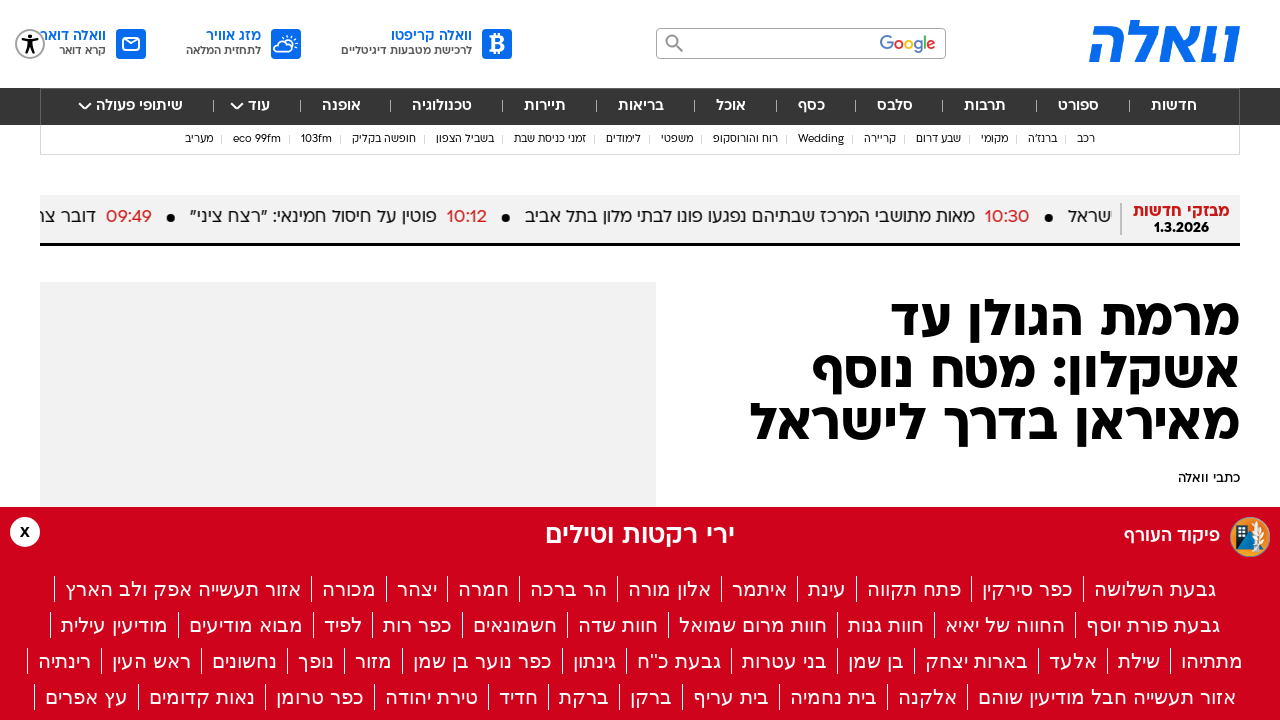

Verified page title is not empty
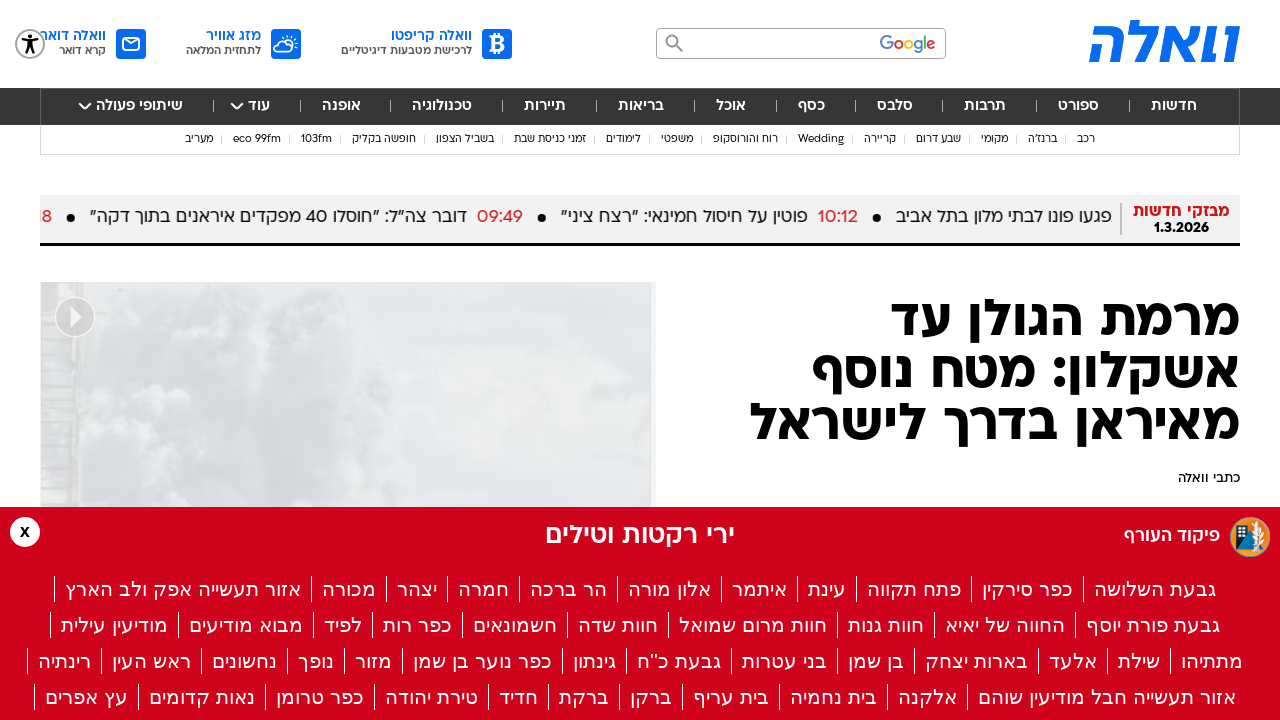

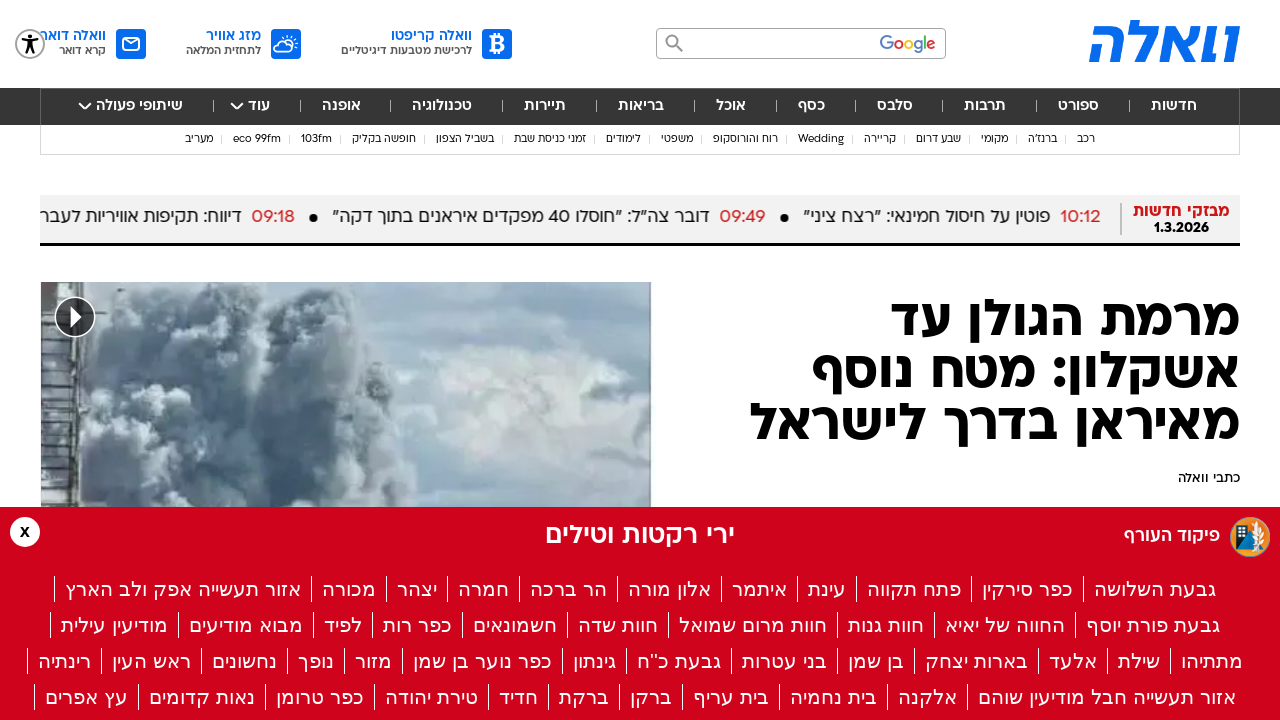